Tests cookie management functionality by adding, deleting, and retrieving cookies from the browser

Starting URL: https://rahulshettyacademy.com/AutomationPractice/

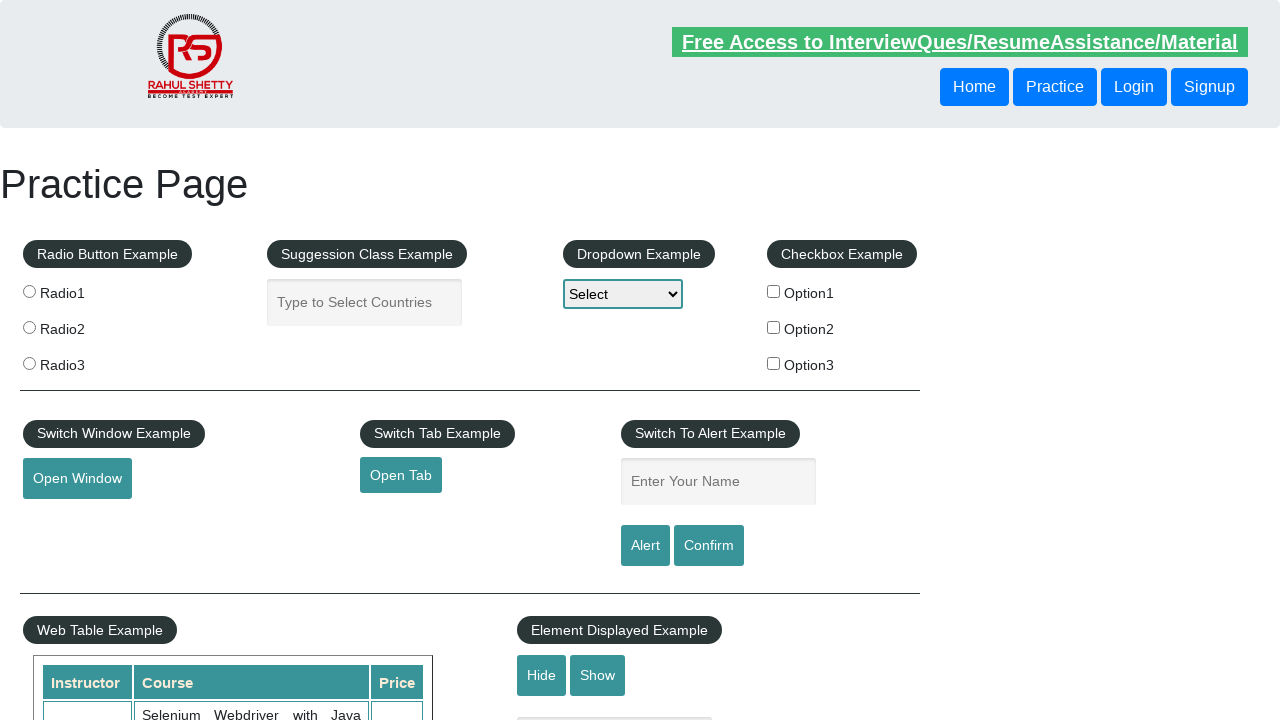

Retrieved initial cookies from browser context
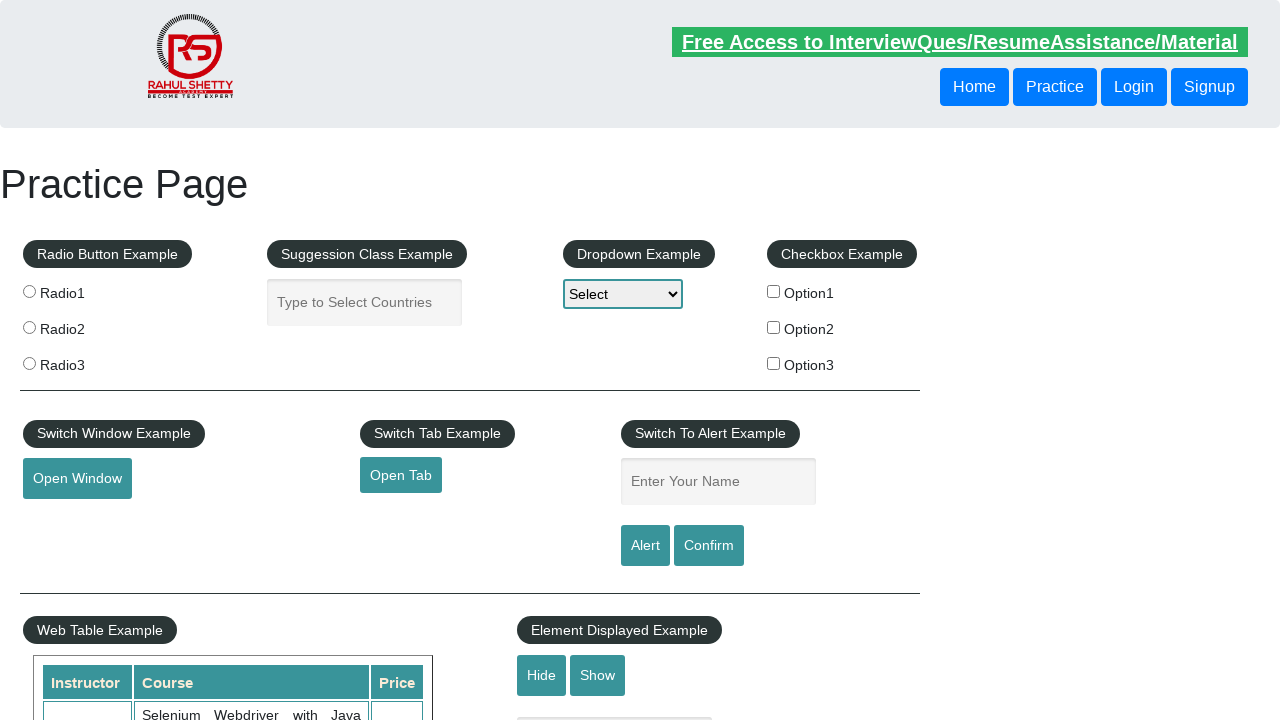

Cleared all cookies from browser context
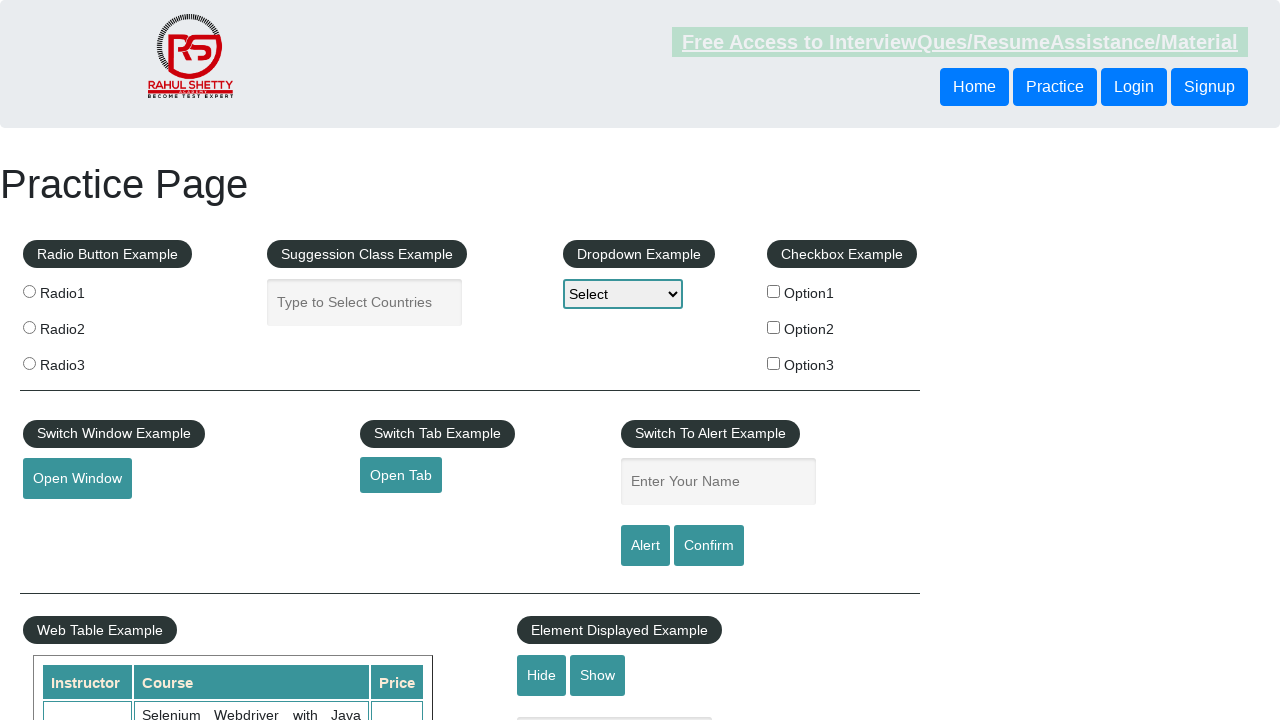

Added custom cookie 'Akshay' with value 'Bhagat'
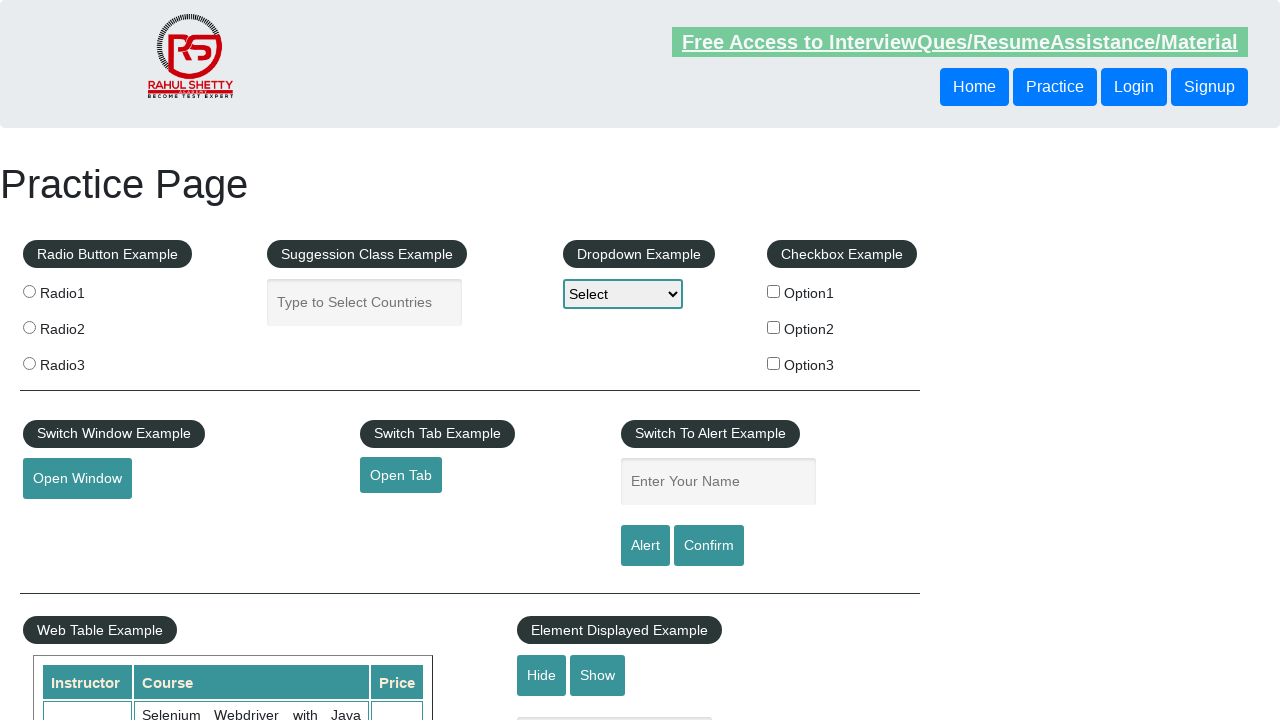

Retrieved cookies after adding custom cookie
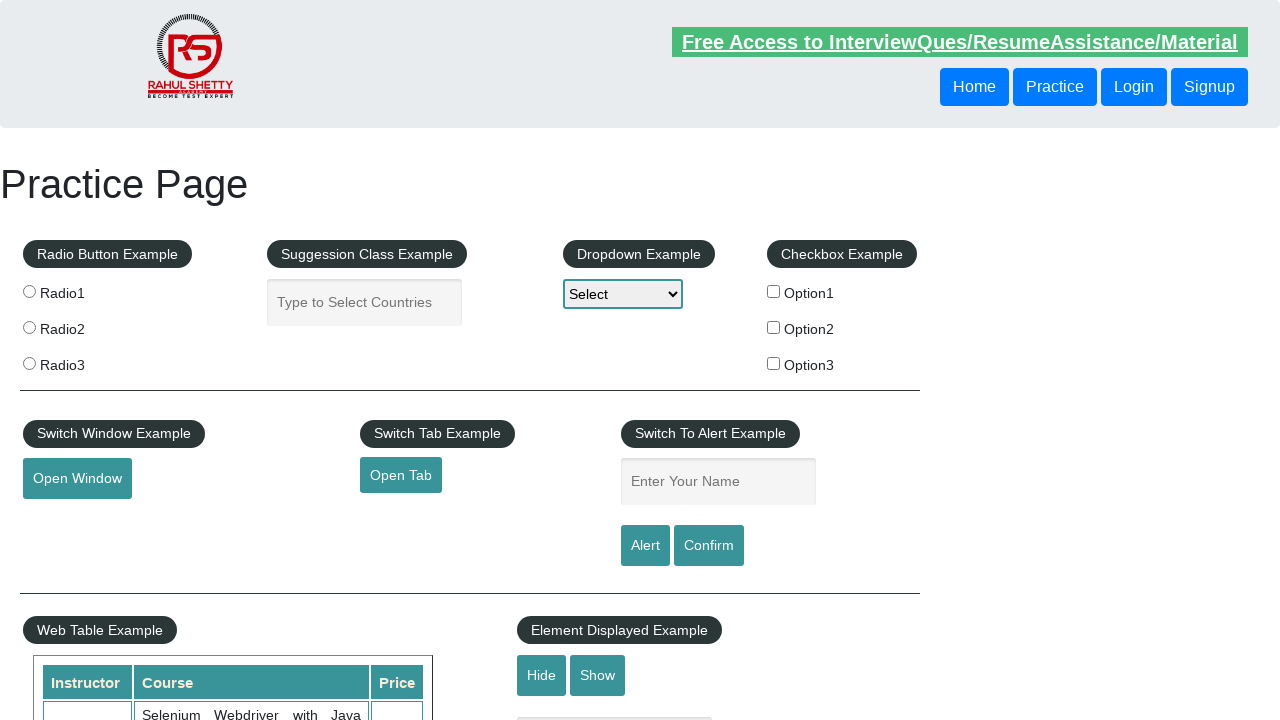

Cleared all cookies to prepare for selective re-addition
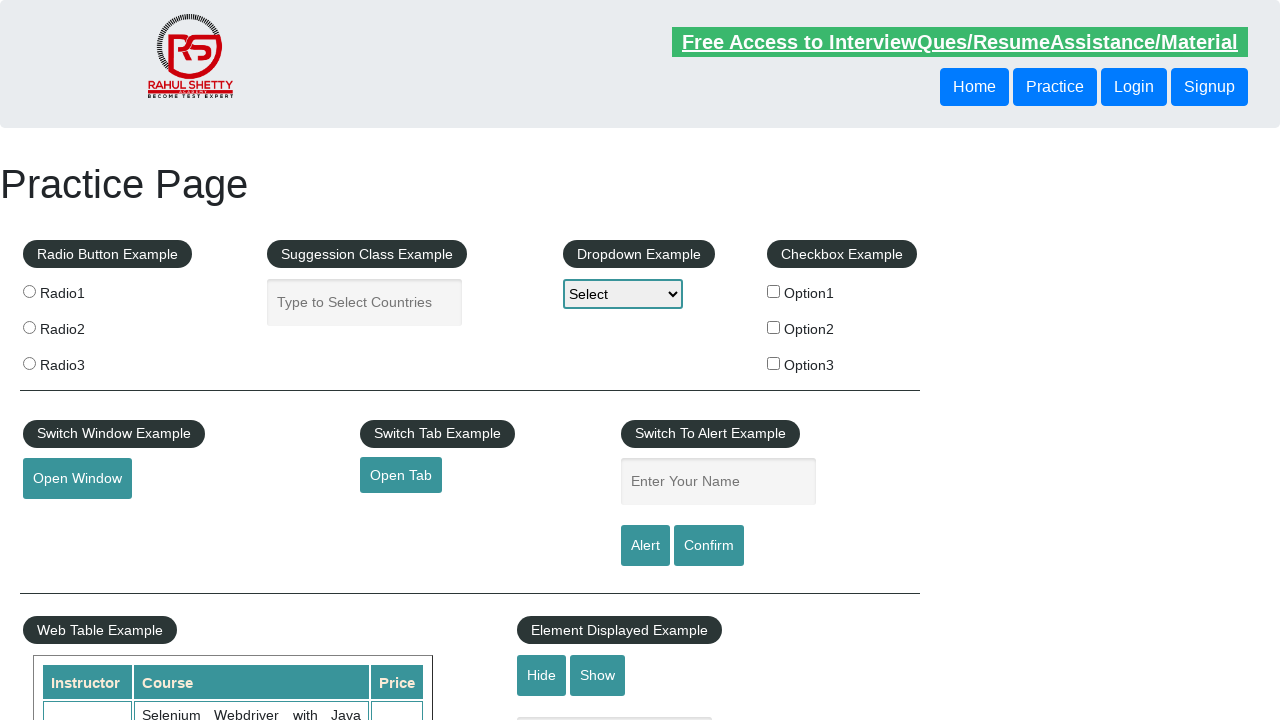

Deleted 'Akshay' cookie by filtering and re-adding remaining cookies
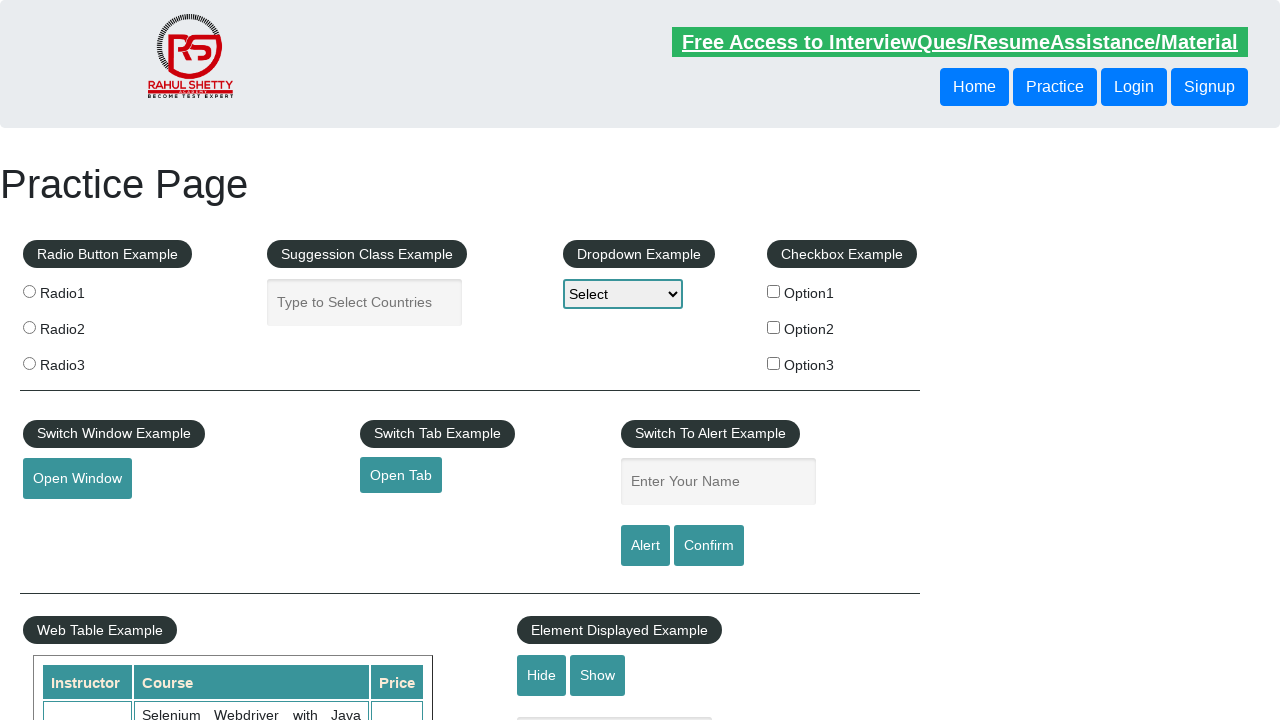

Retrieved final cookies after deletion
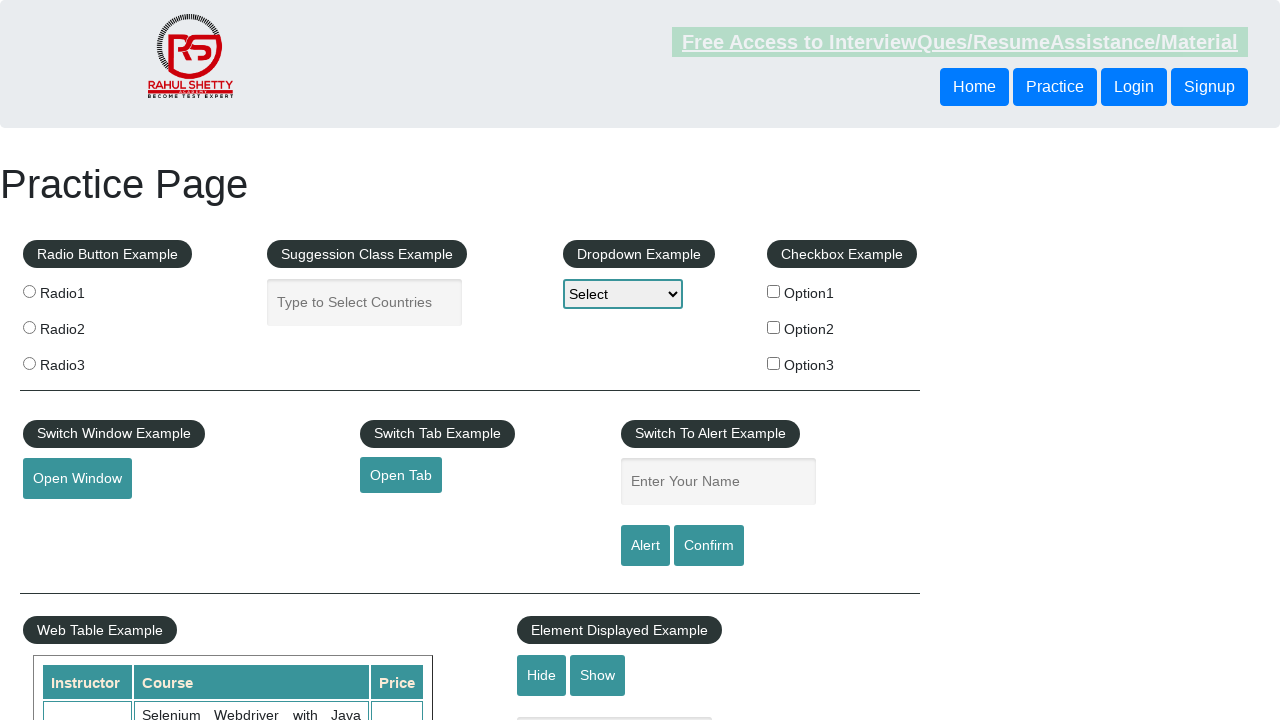

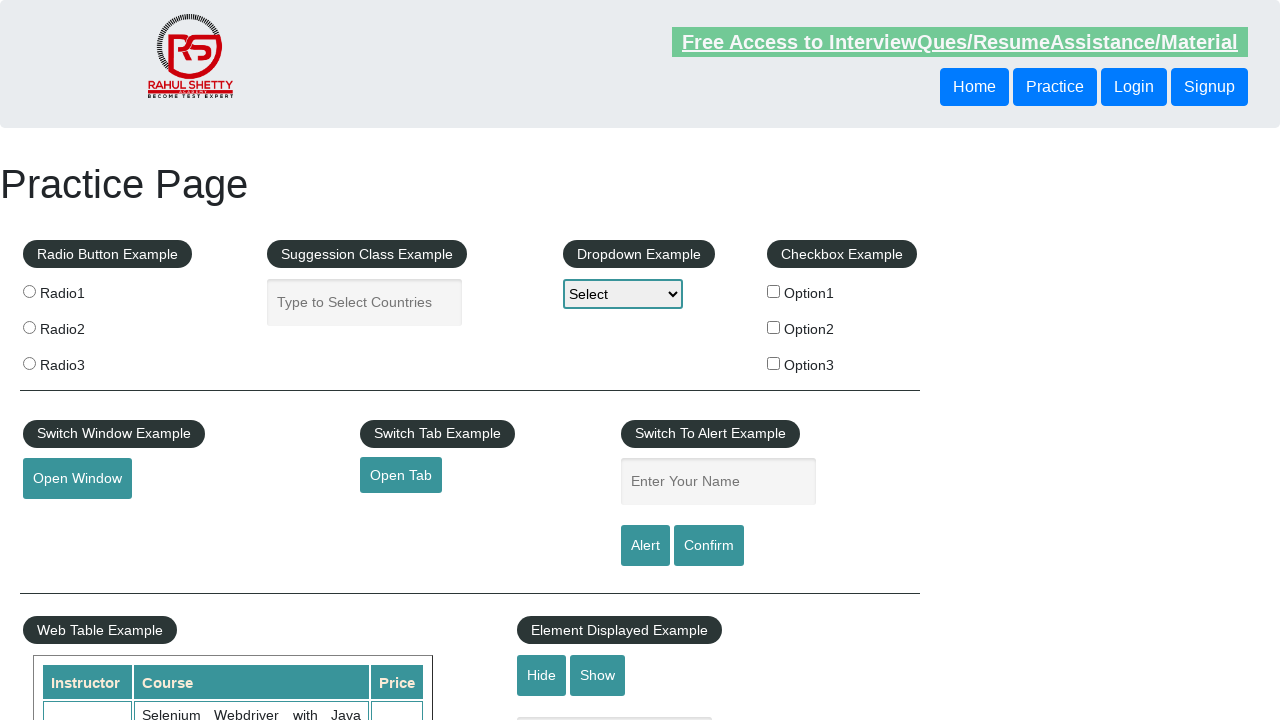